Tests adding a specific product (Cucumber) to the shopping cart by iterating through product listings and clicking the ADD TO CART button for the matching item.

Starting URL: https://rahulshettyacademy.com/seleniumPractise/

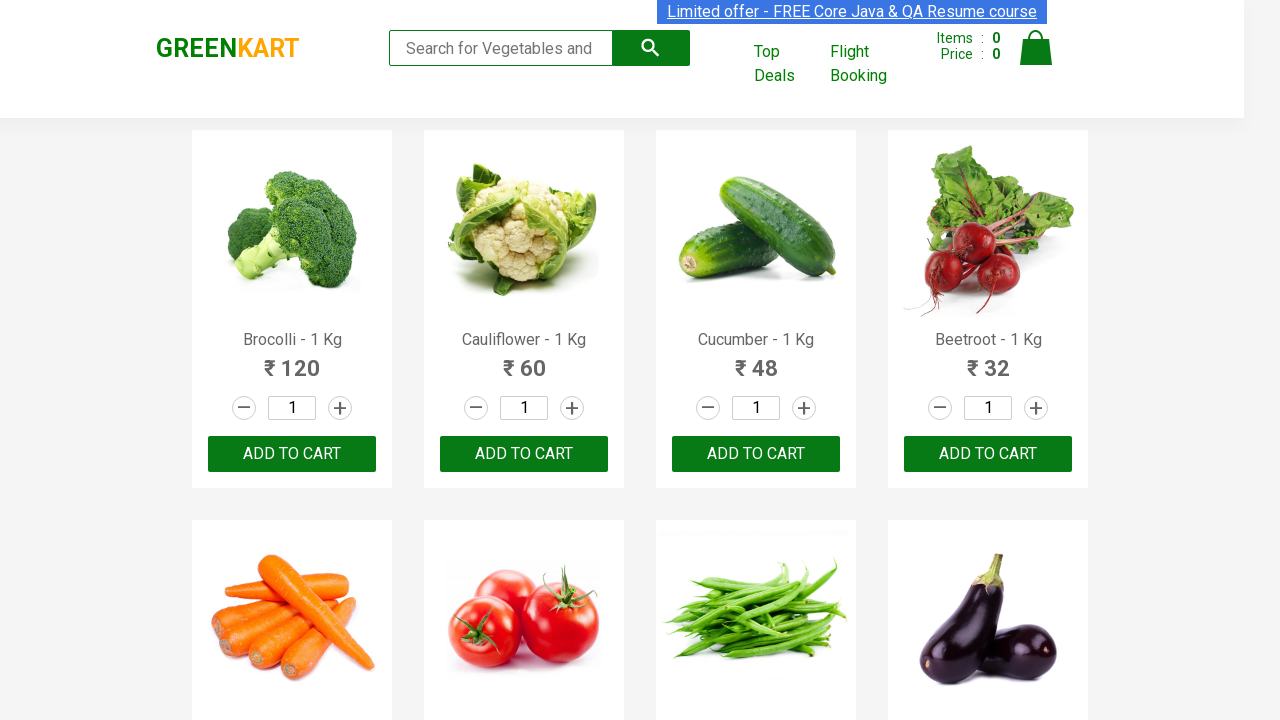

Waited for product listings to load
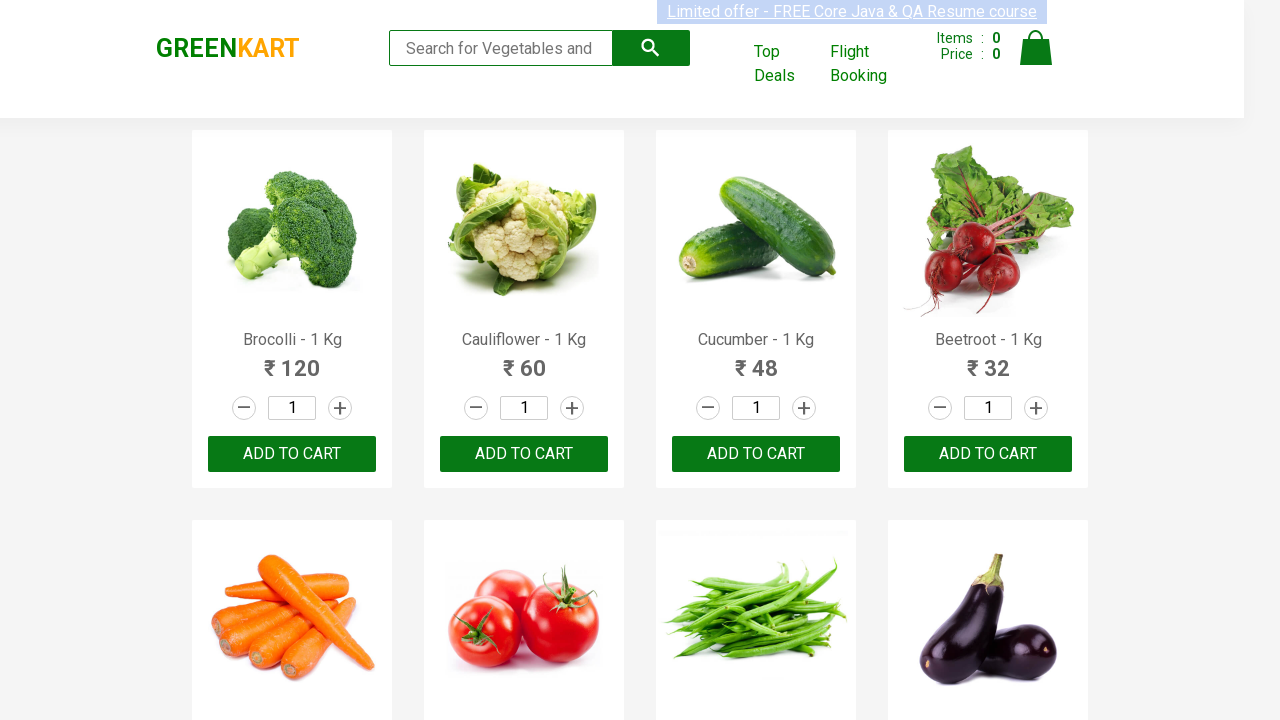

Retrieved all product name elements
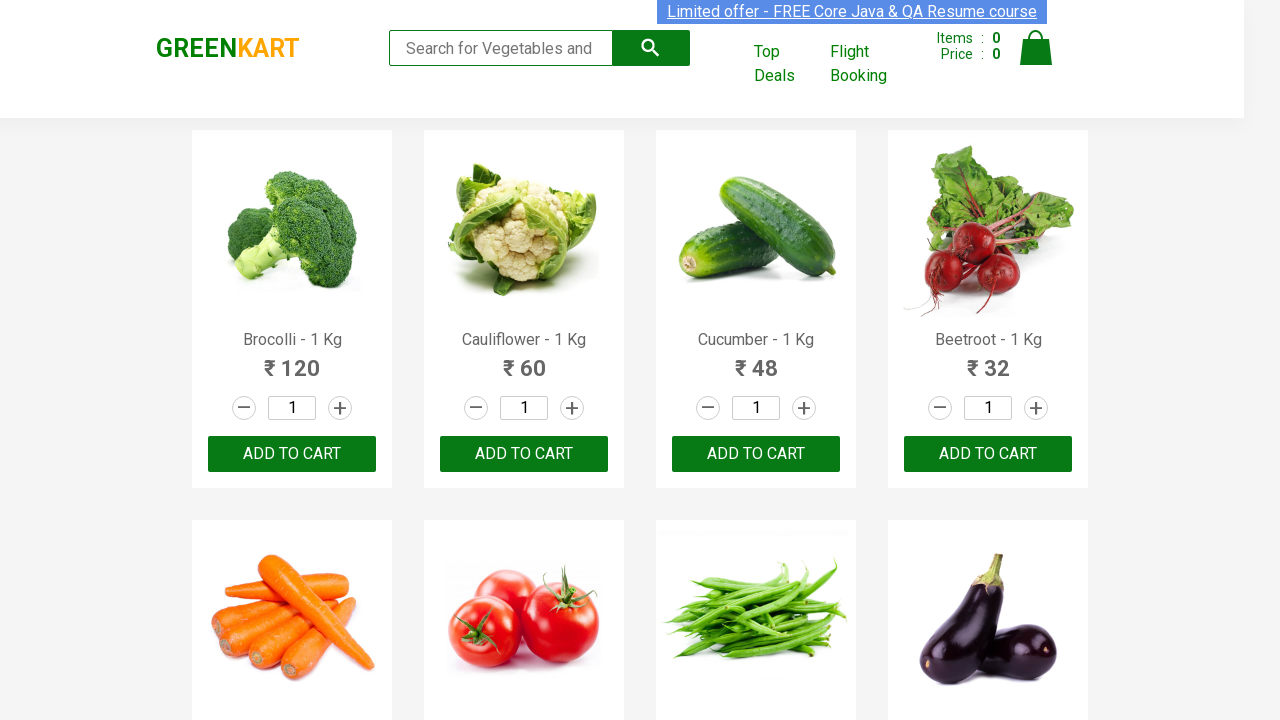

Retrieved product name: Brocolli - 1 Kg
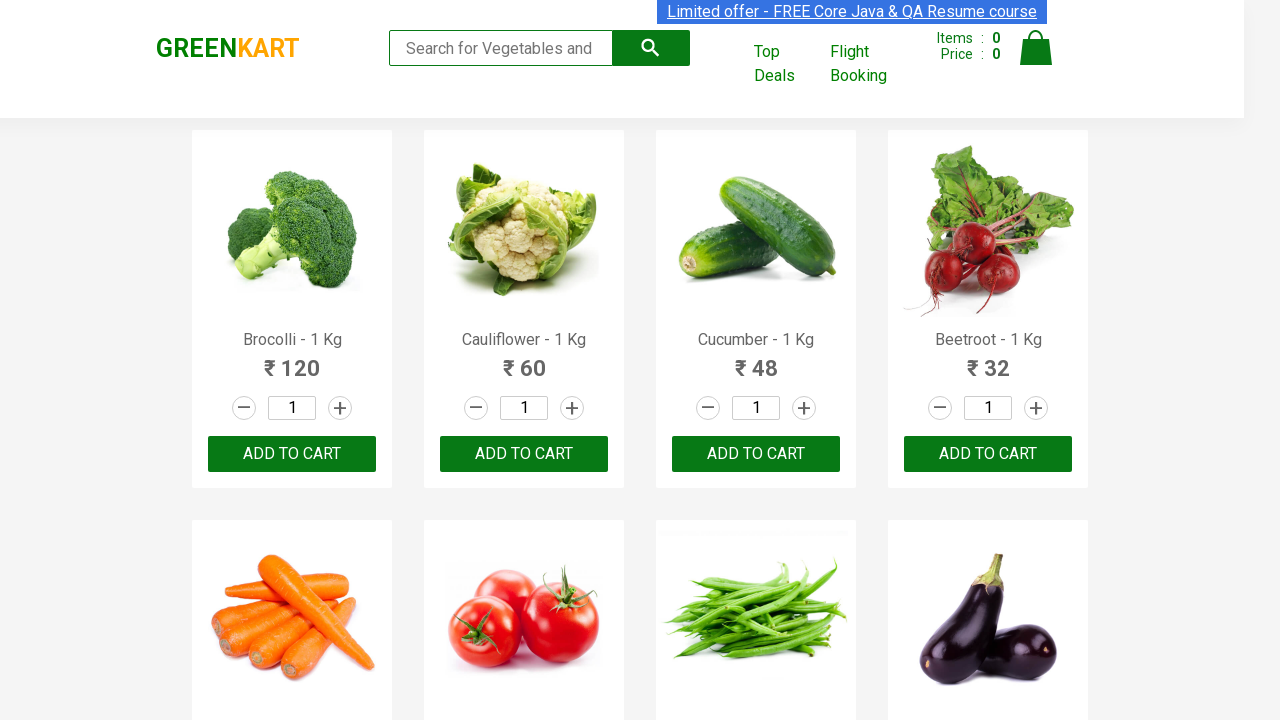

Retrieved product name: Cauliflower - 1 Kg
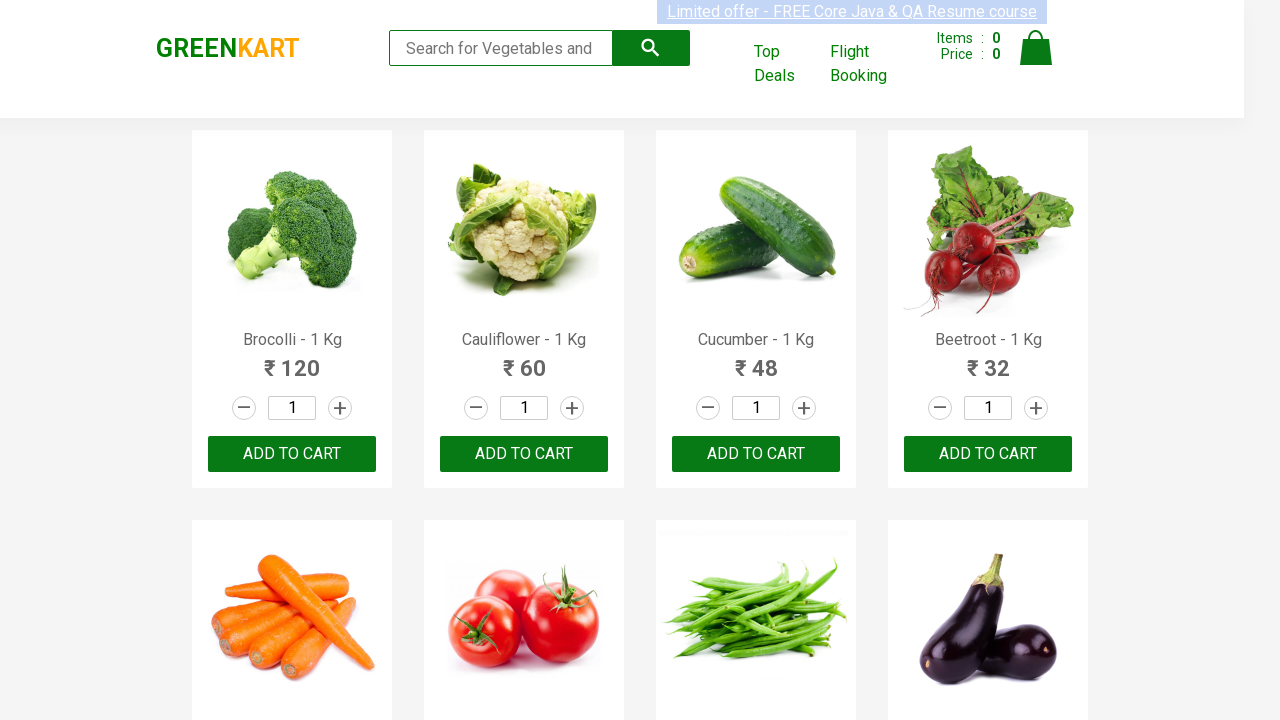

Retrieved product name: Cucumber - 1 Kg
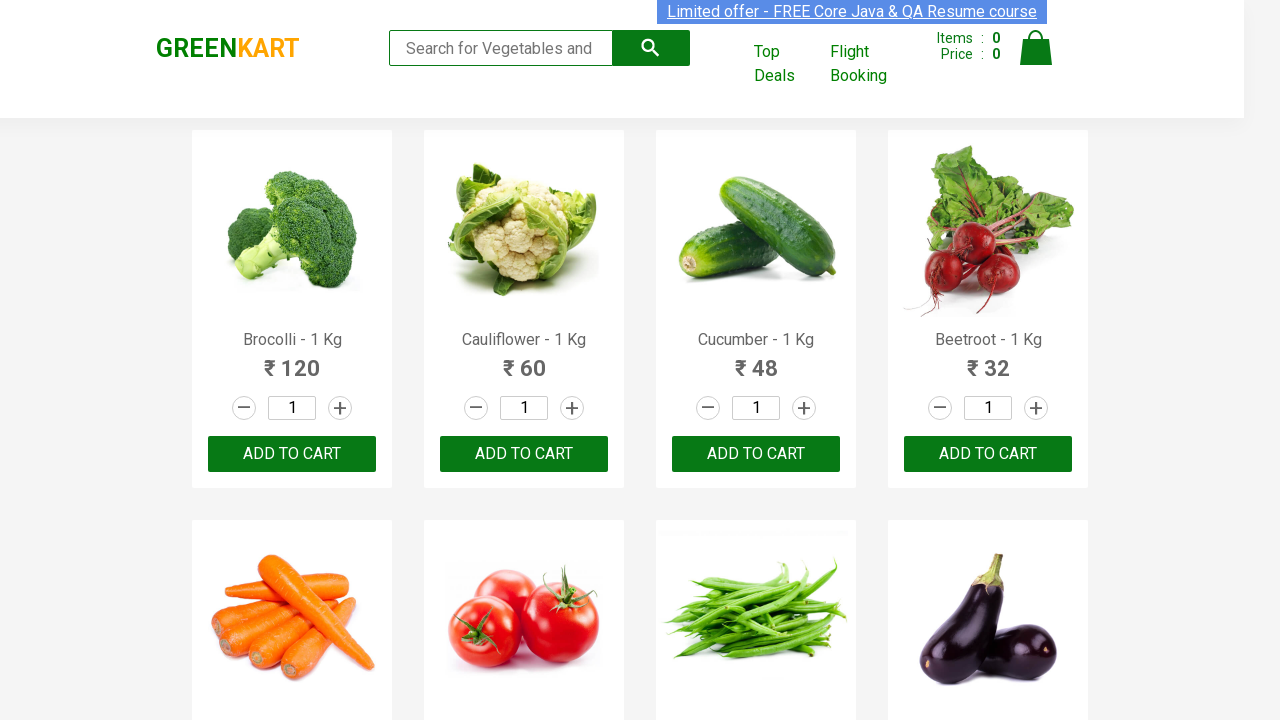

Clicked ADD TO CART button for Cucumber product at (756, 454) on xpath=//button[text()='ADD TO CART'] >> nth=2
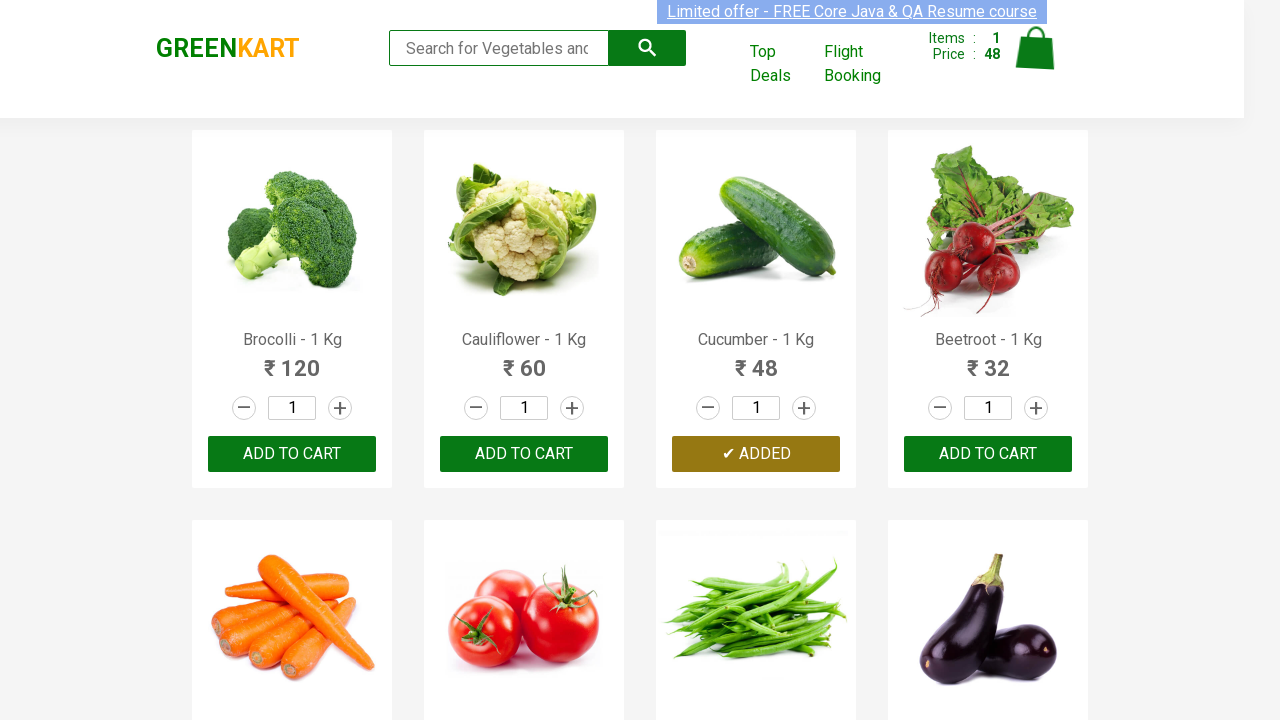

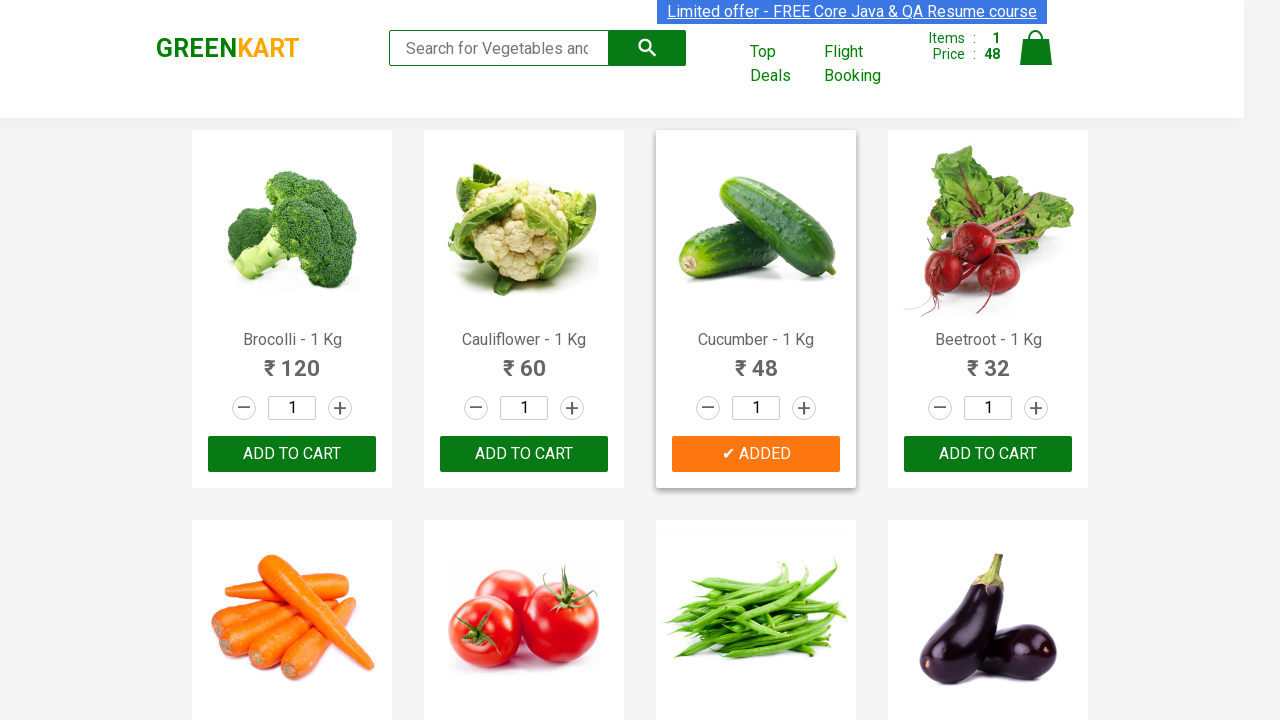